Tests JavaScript execution capability by retrieving the page title and current URL using JavaScript evaluate methods

Starting URL: https://selectorshub.com/xpath-practice-page/

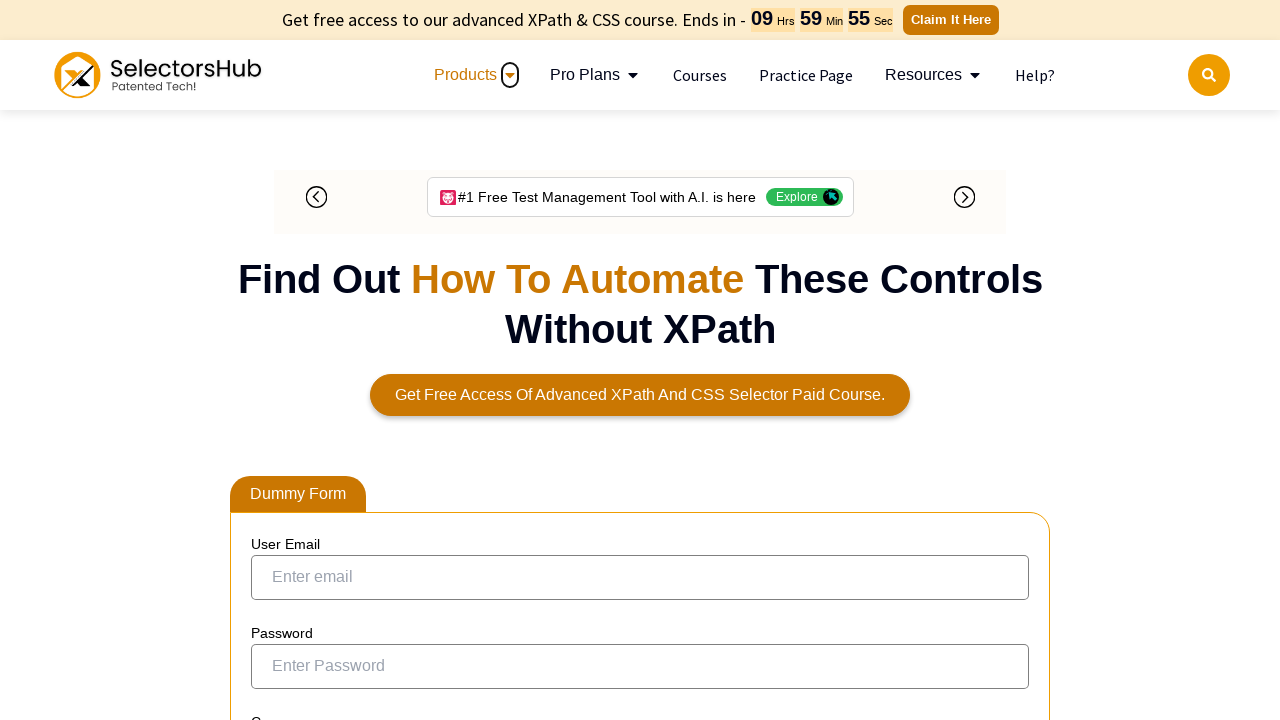

Retrieved page title using JavaScript evaluate: document.title
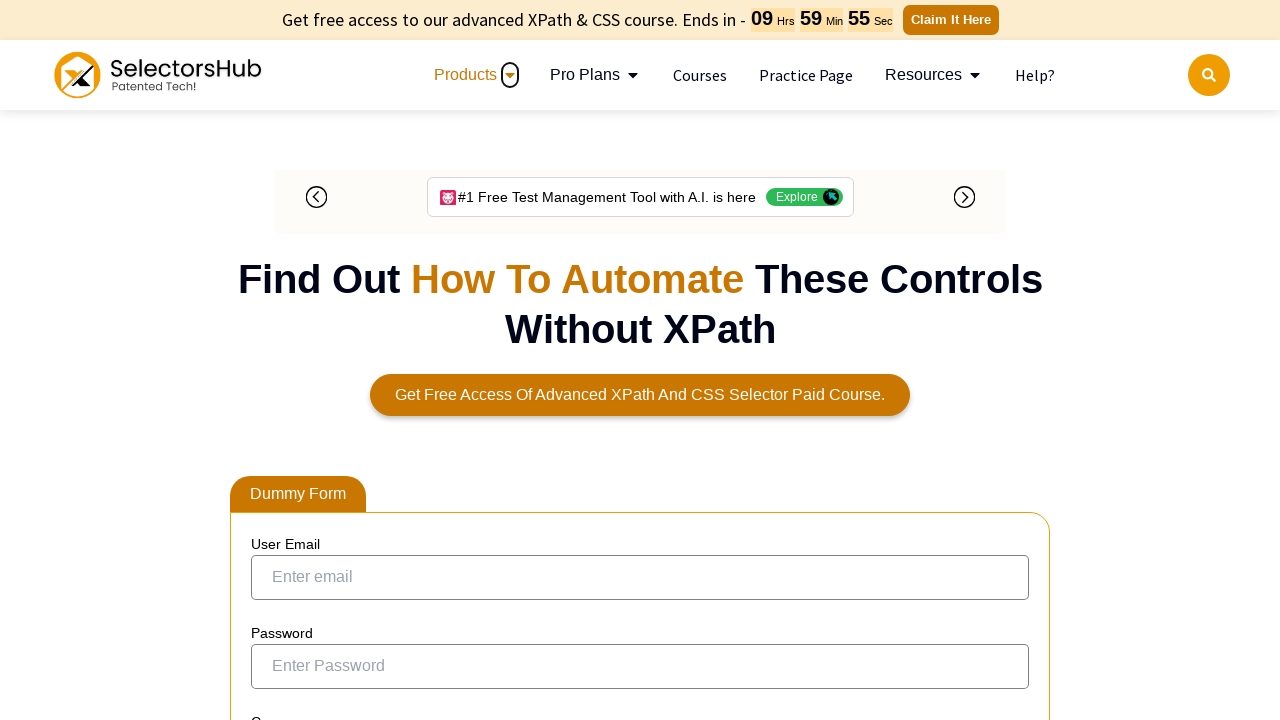

Retrieved current URL using JavaScript evaluate: document.URL
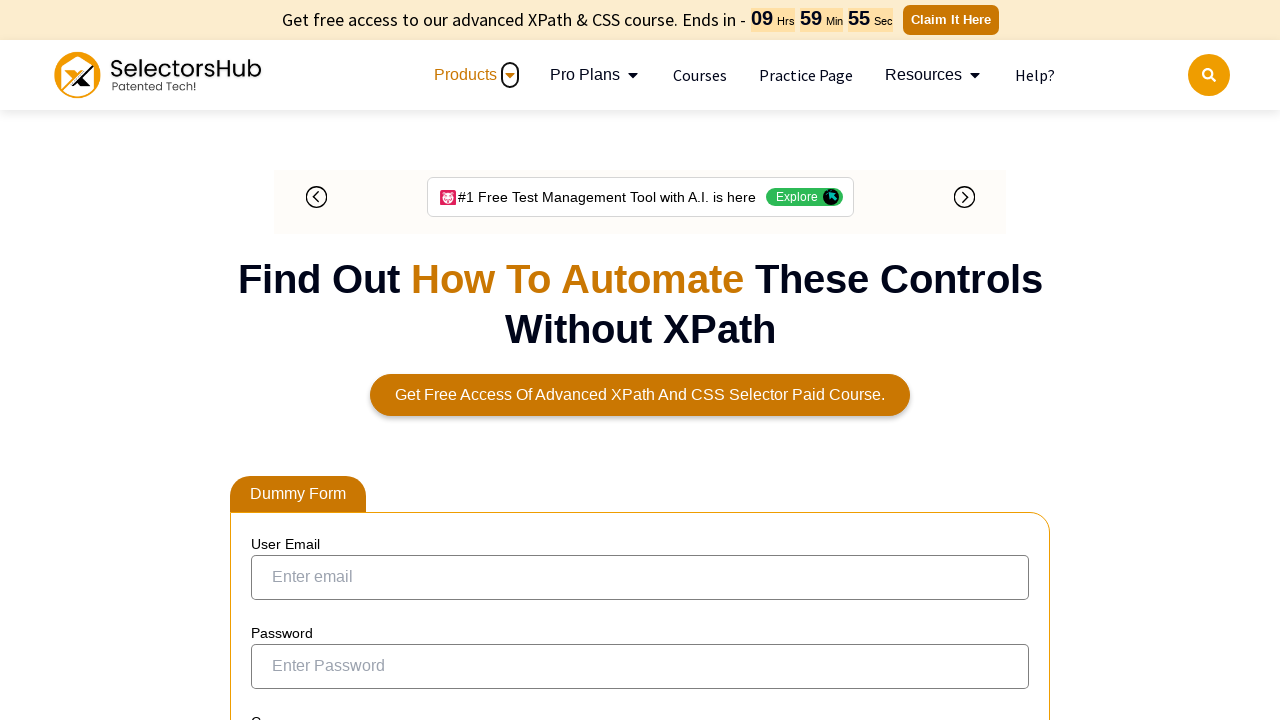

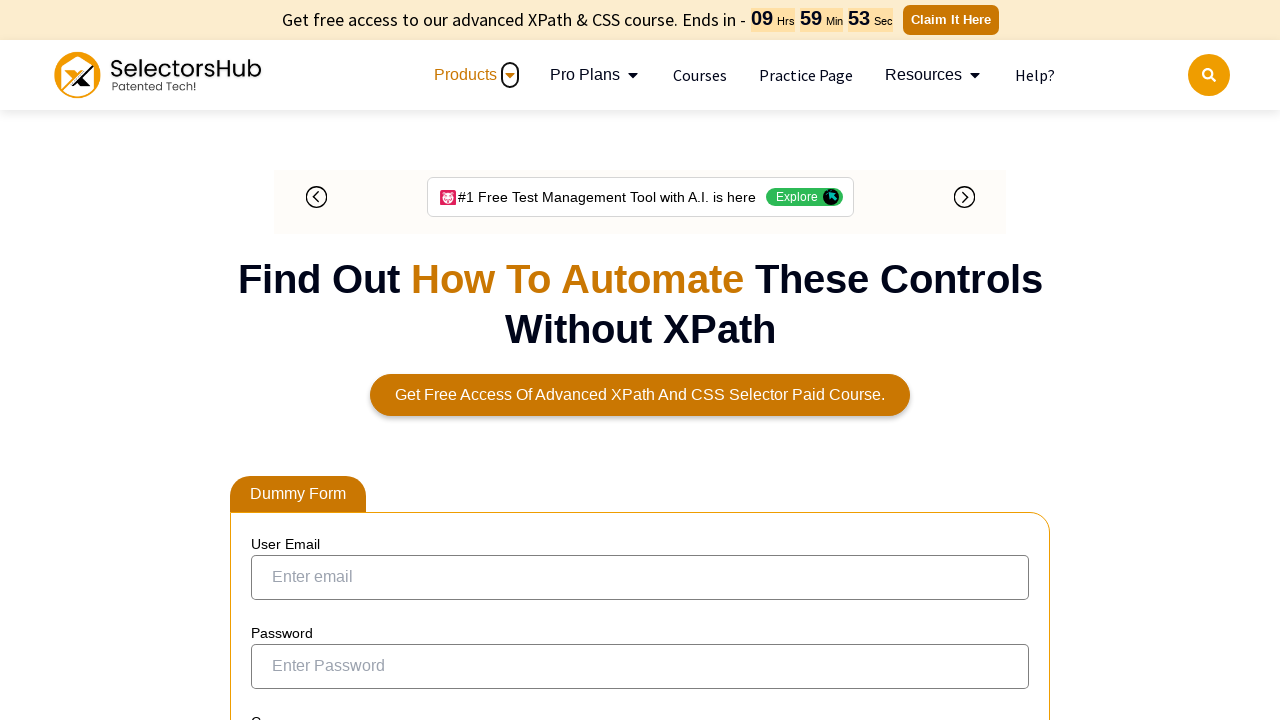